Tests Python.org search functionality by searching for "pycon" and verifying results are returned

Starting URL: http://www.python.org

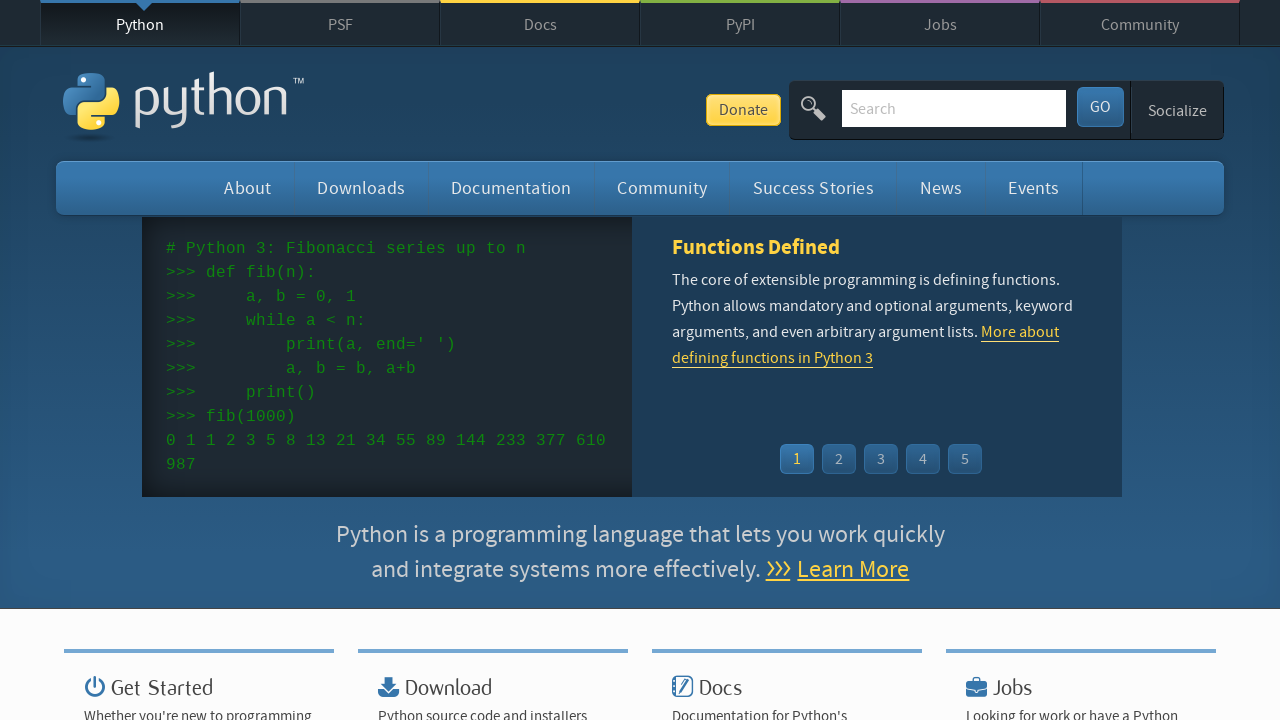

Filled search field with 'pycon' on input[name='q']
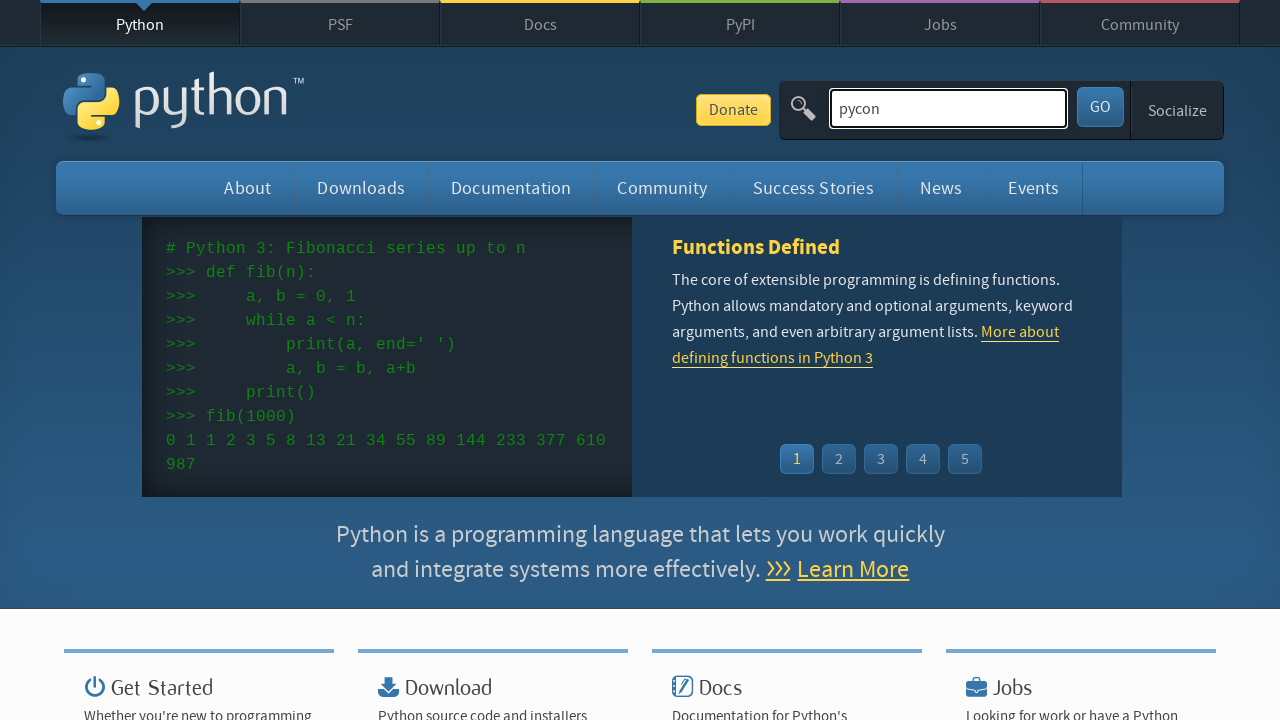

Pressed Enter to submit search on input[name='q']
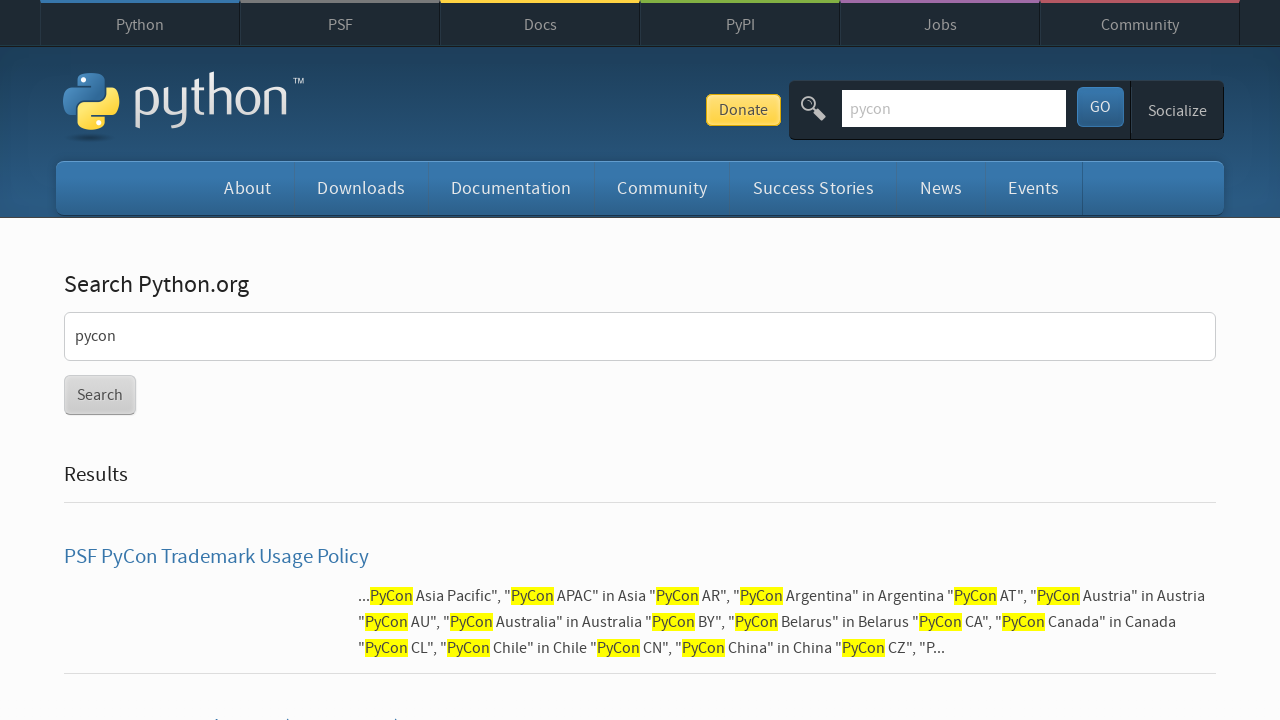

Waited for search results page to load (networkidle)
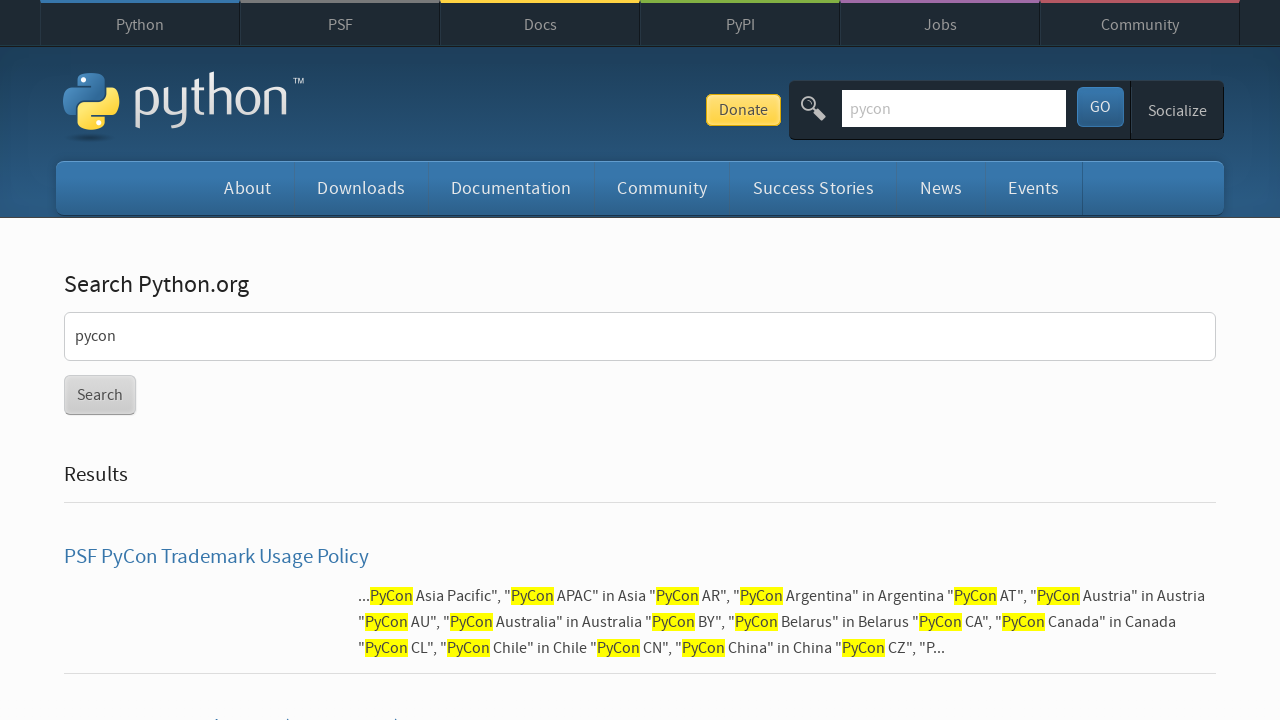

Verified that search results were returned (no 'No results found' message)
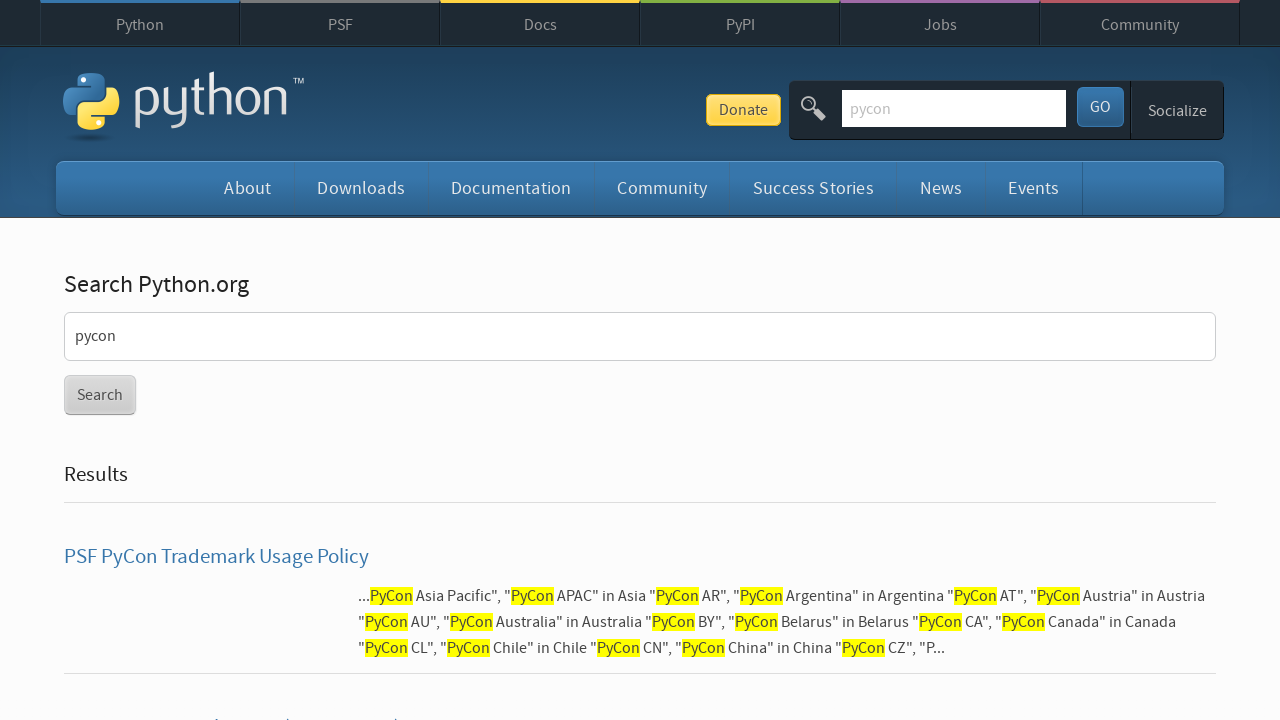

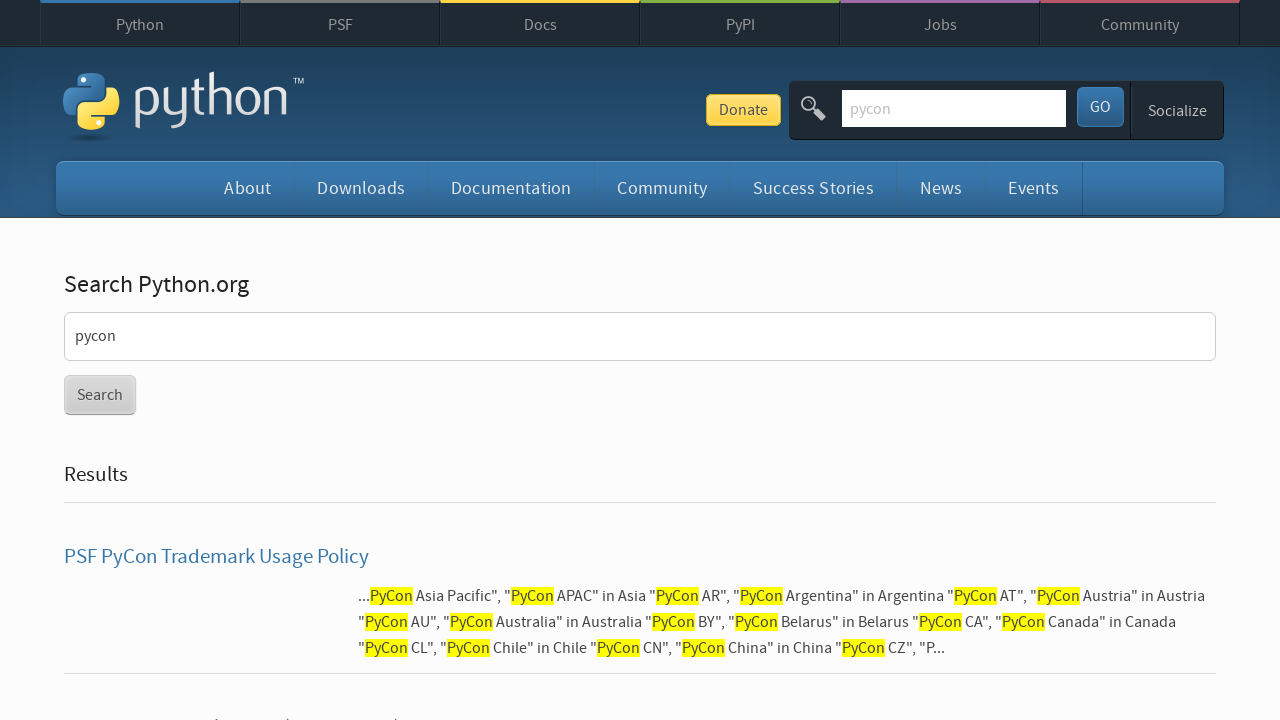